Waits for a specific price to appear, then books and solves a mathematical problem by calculating a logarithmic expression

Starting URL: http://suninjuly.github.io/explicit_wait2.html

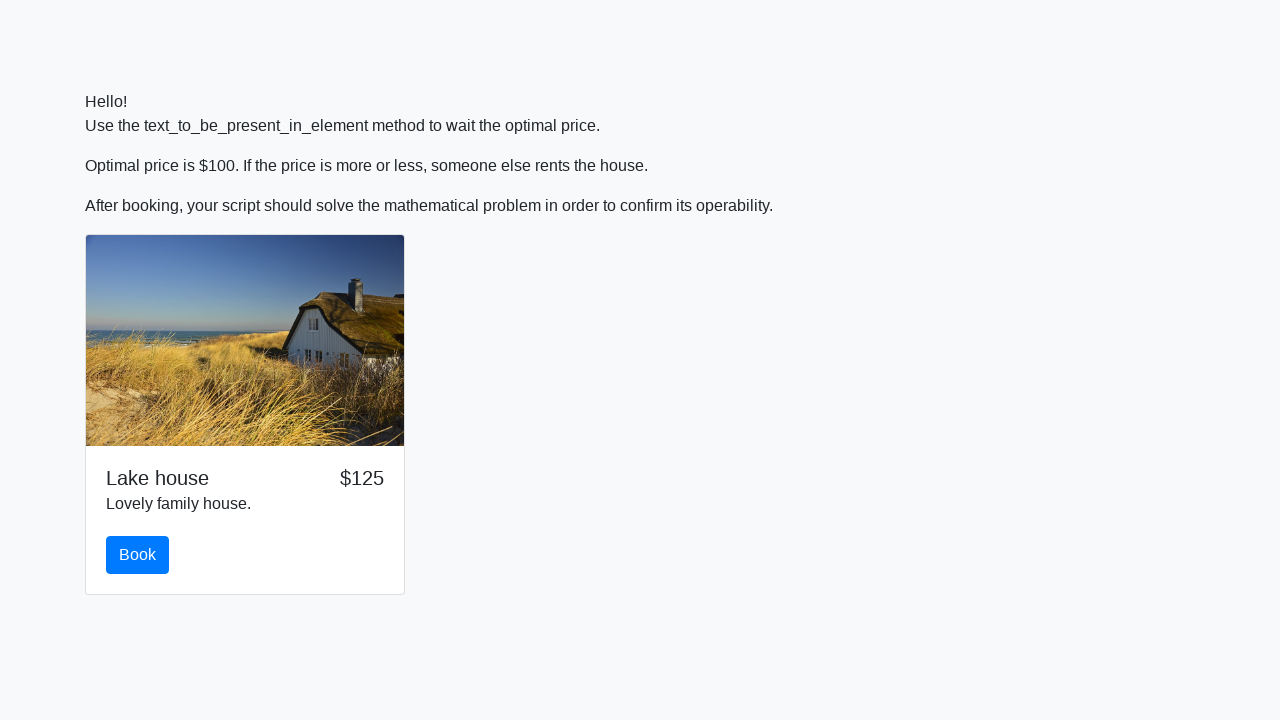

Waited for price to become $100
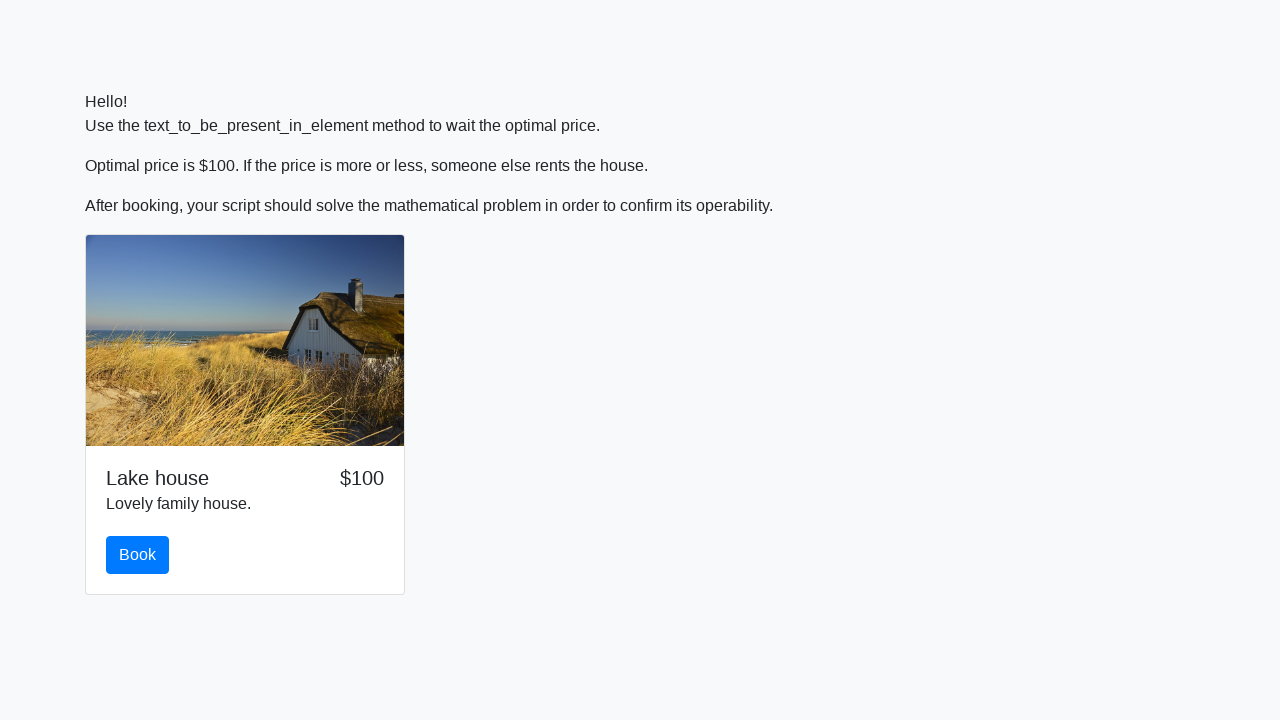

Clicked the book button at (138, 555) on #book
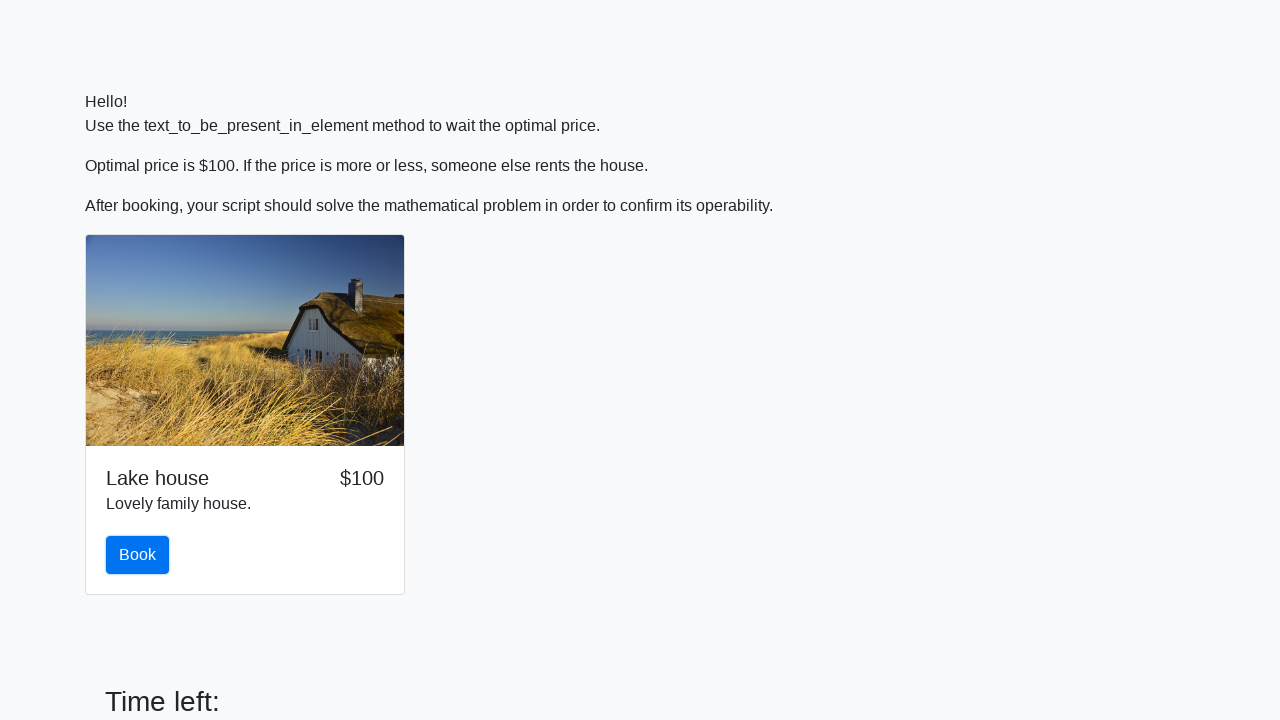

Retrieved input value for calculation: 584
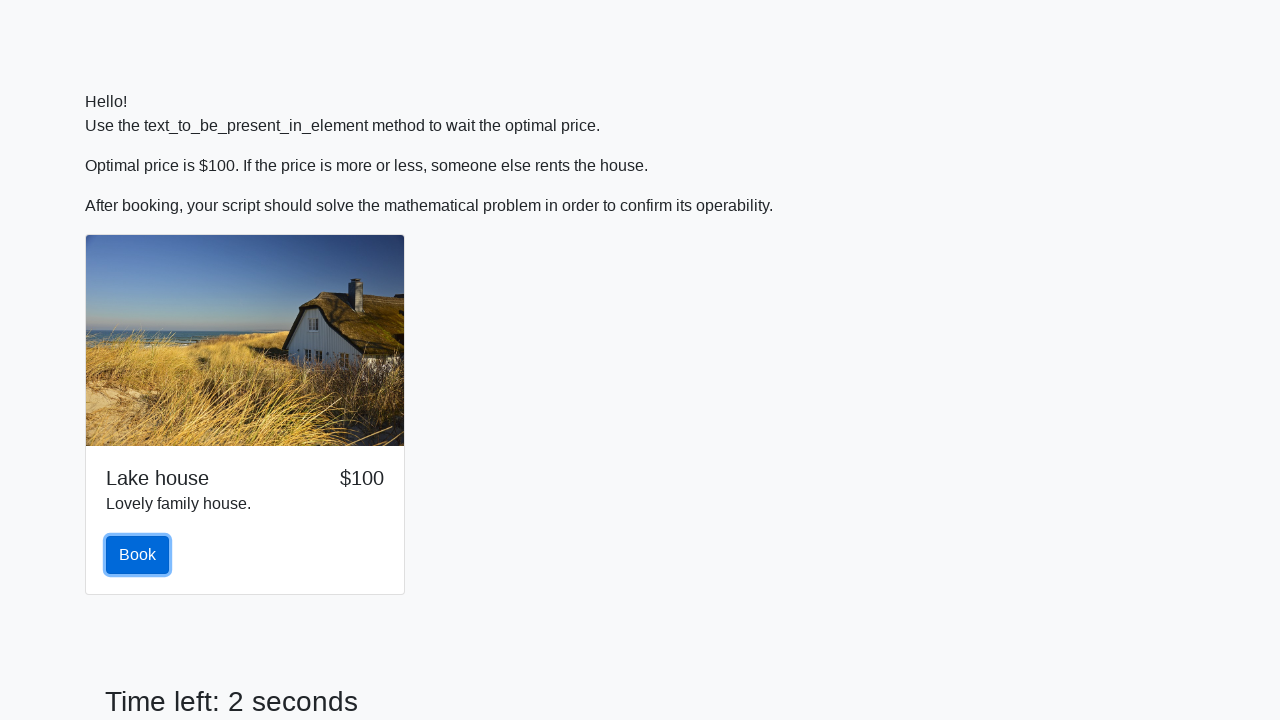

Calculated logarithmic expression and filled answer field with: 1.3760437430633135 on #answer
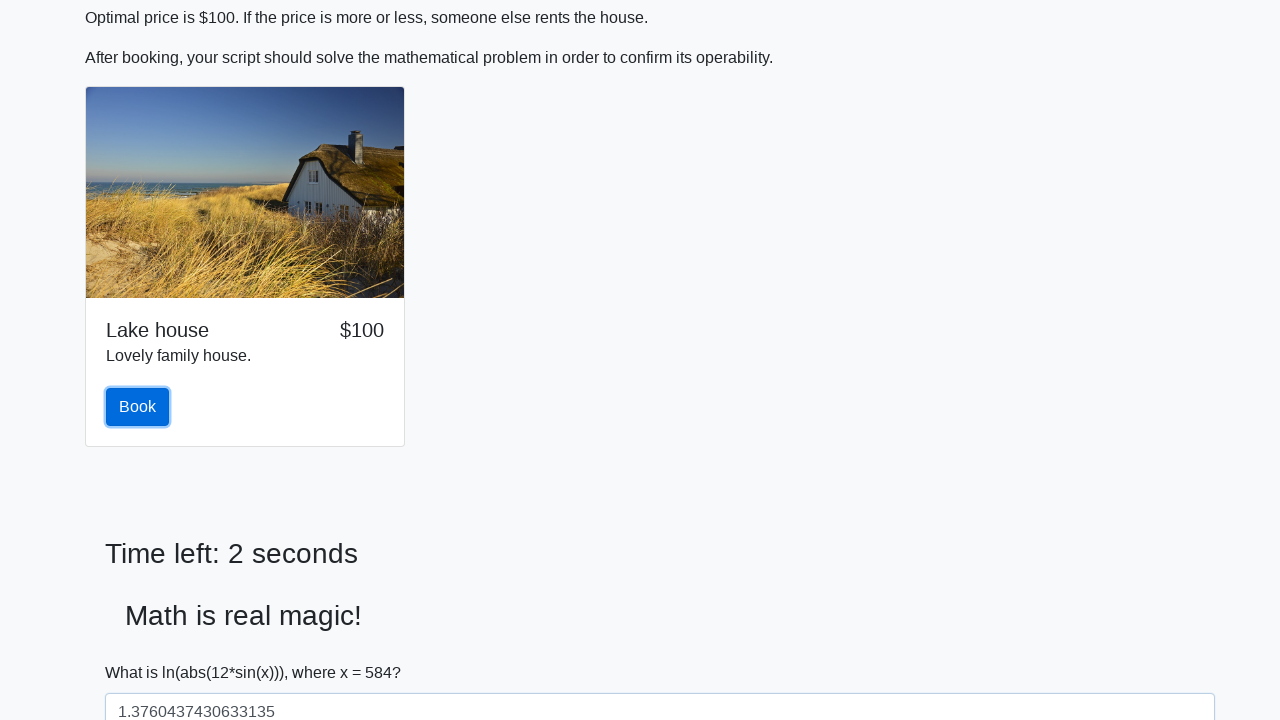

Clicked the solve button to submit the answer at (143, 651) on #solve
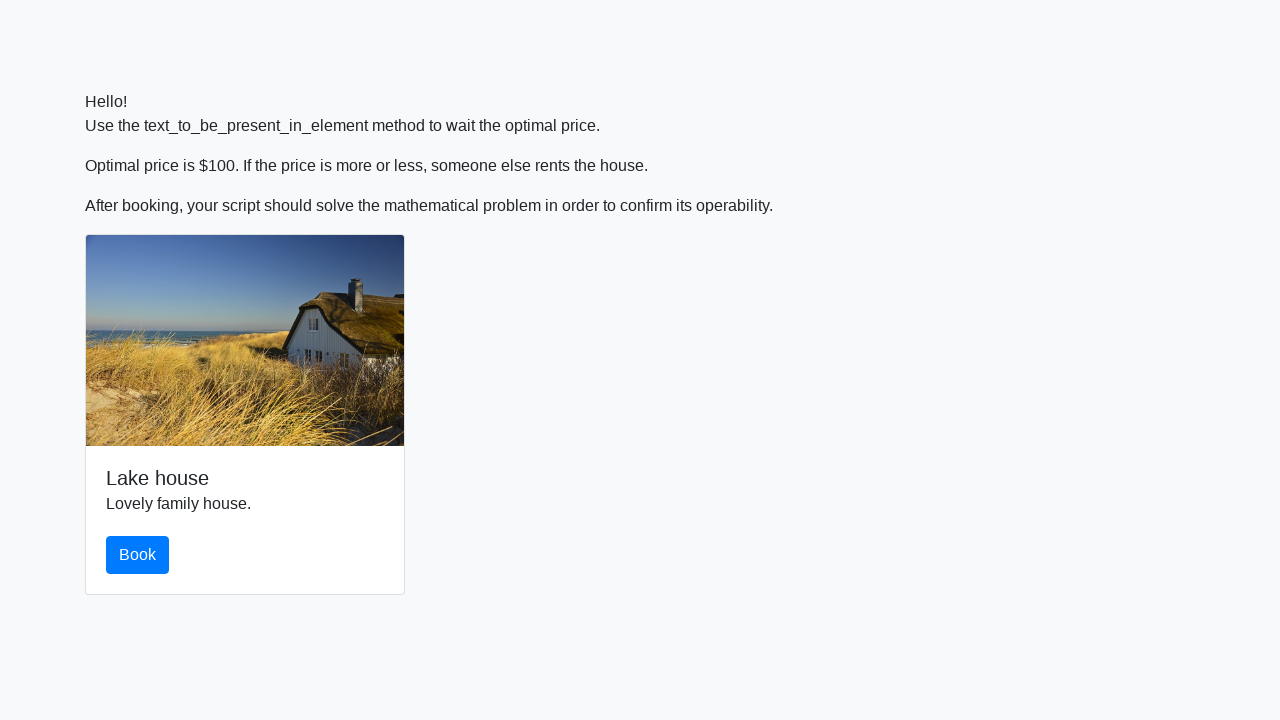

Waited 2 seconds to see the result
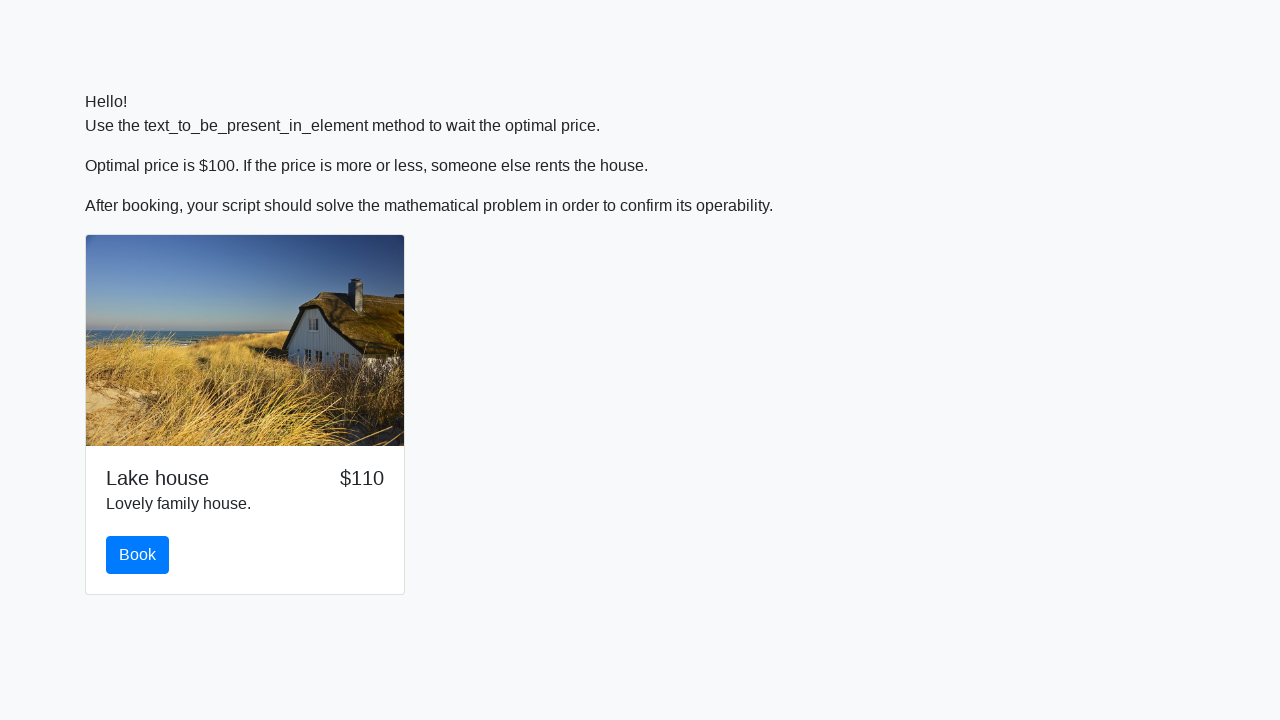

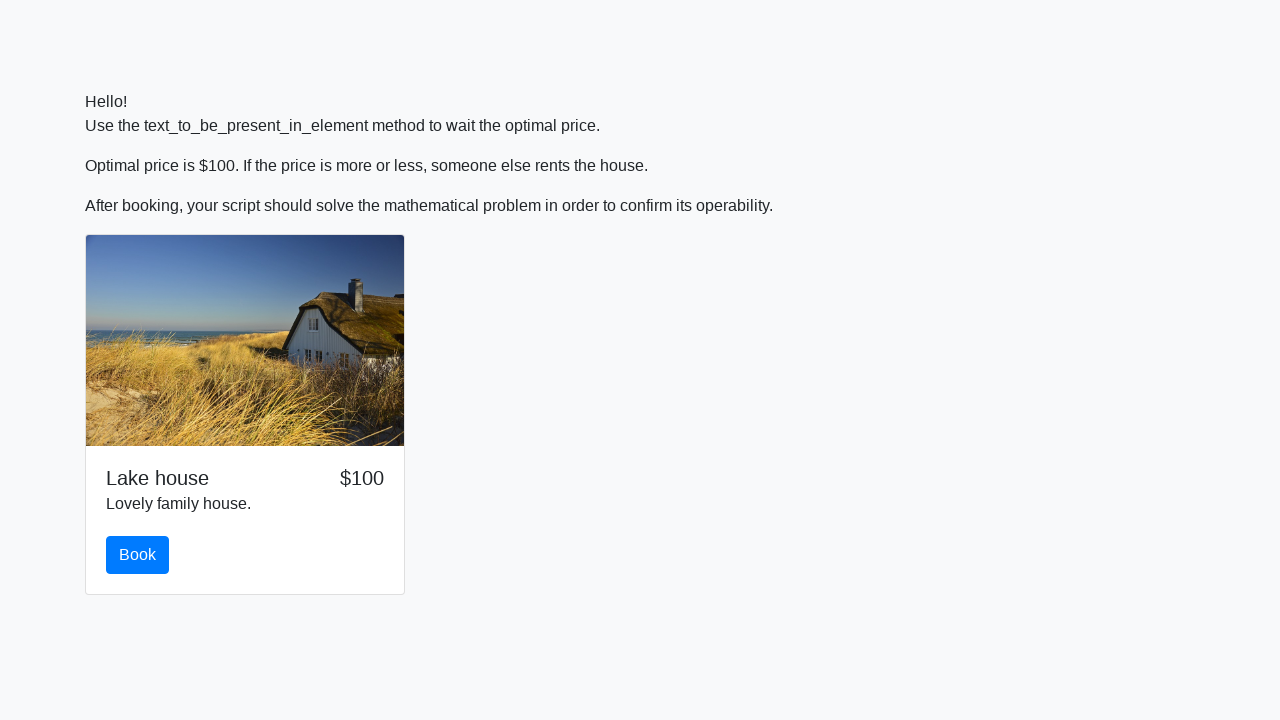